Navigates to Selenium Simplified website and verifies that the page title starts with "Selenium Simplified"

Starting URL: http://seleniumsimplified.com

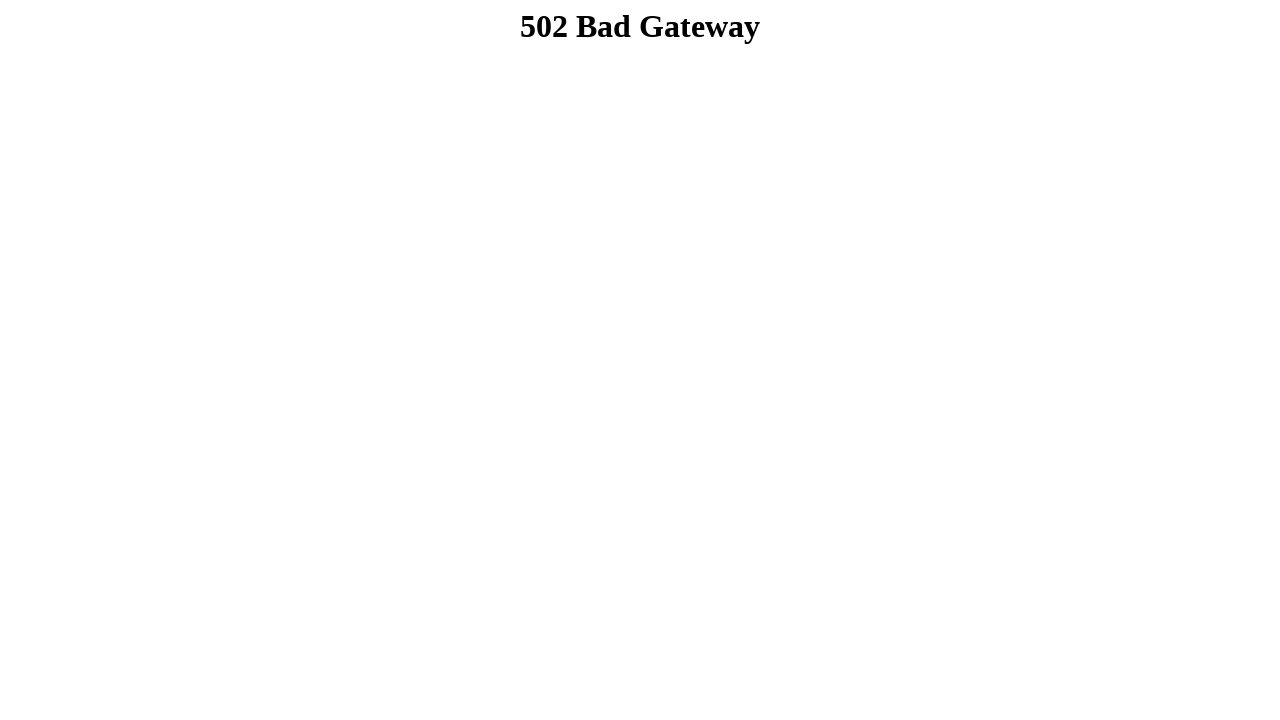

Navigated to Selenium Simplified website
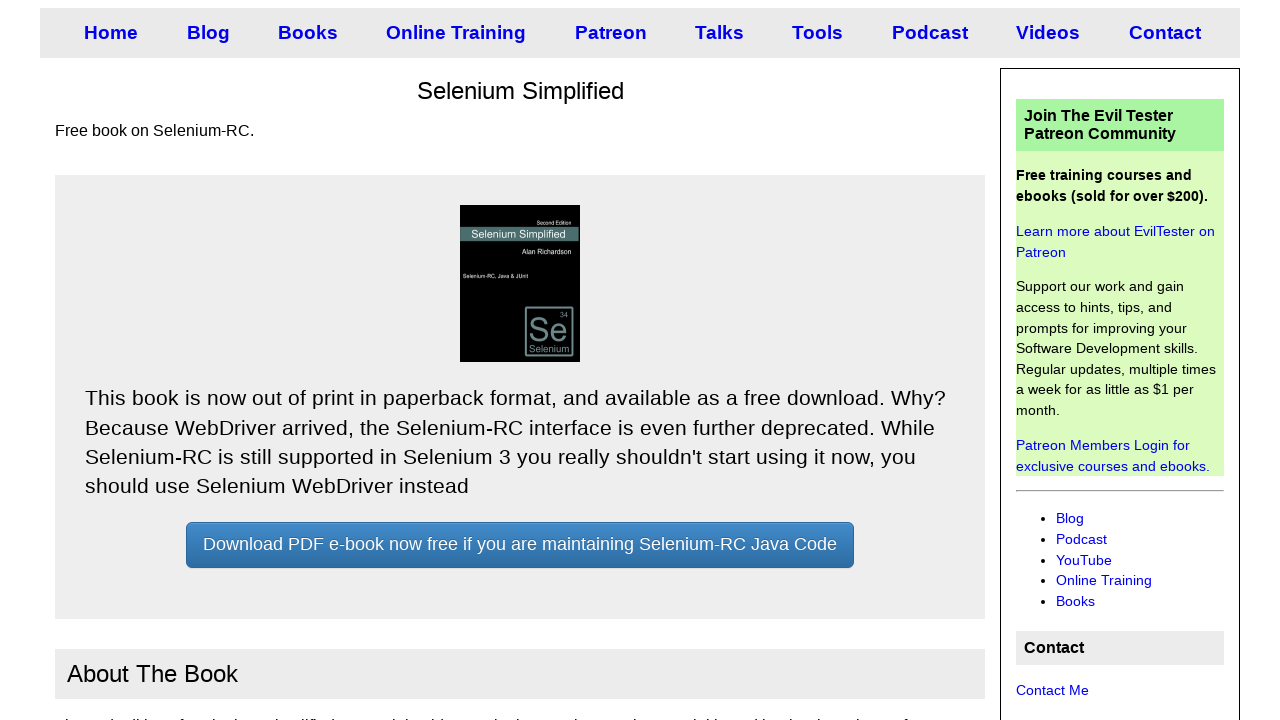

Page DOM content loaded
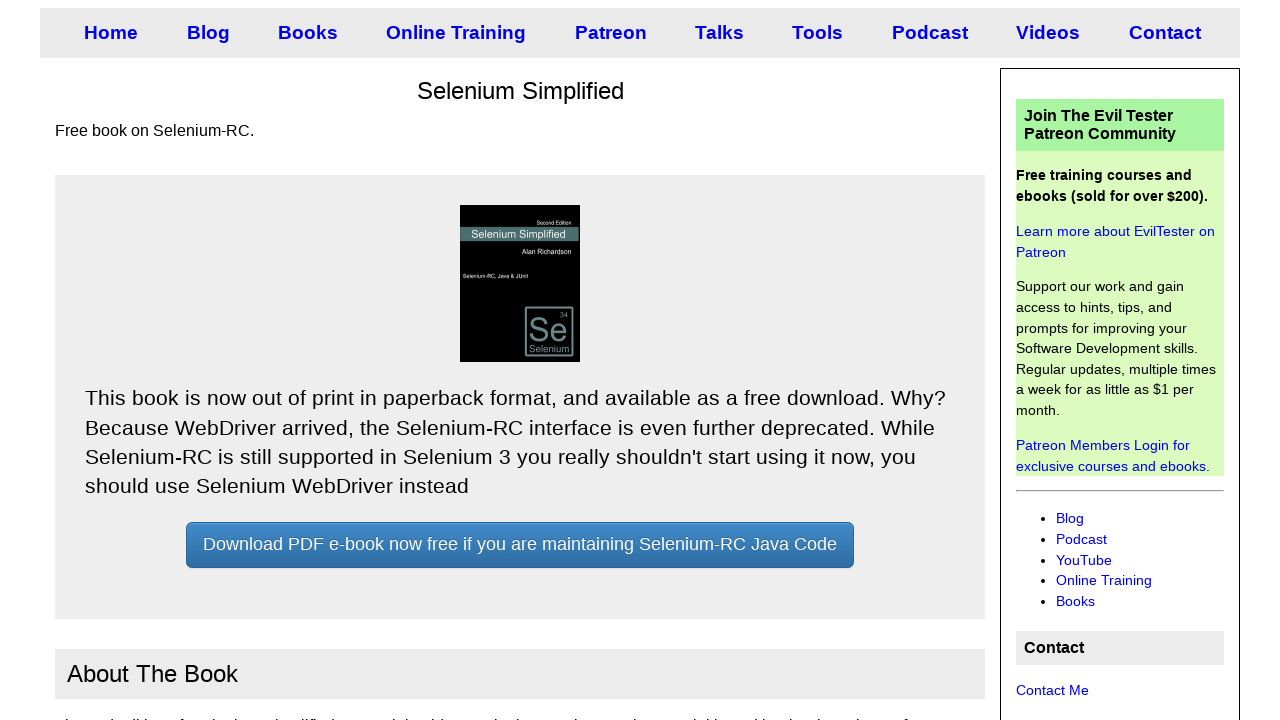

Verified page title starts with 'Selenium Simplified'
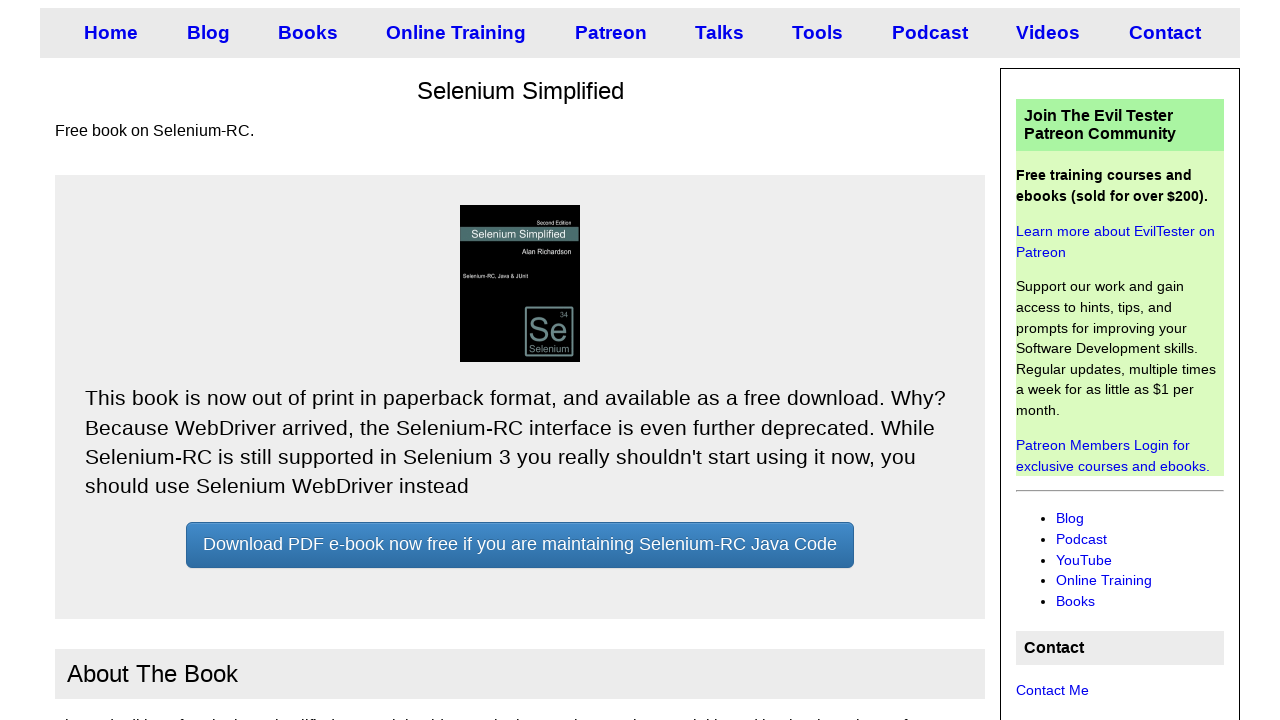

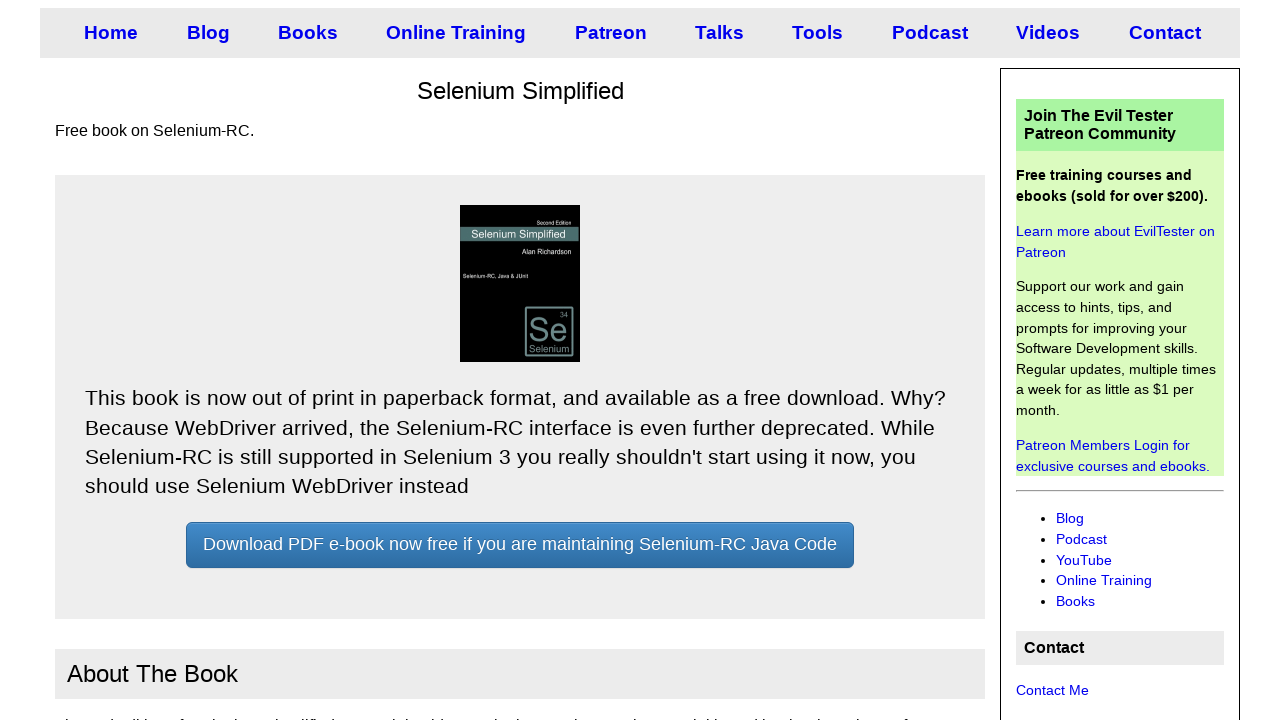